Tests clicking the forum link which opens in a new tab

Starting URL: https://play.pokemonshowdown.com

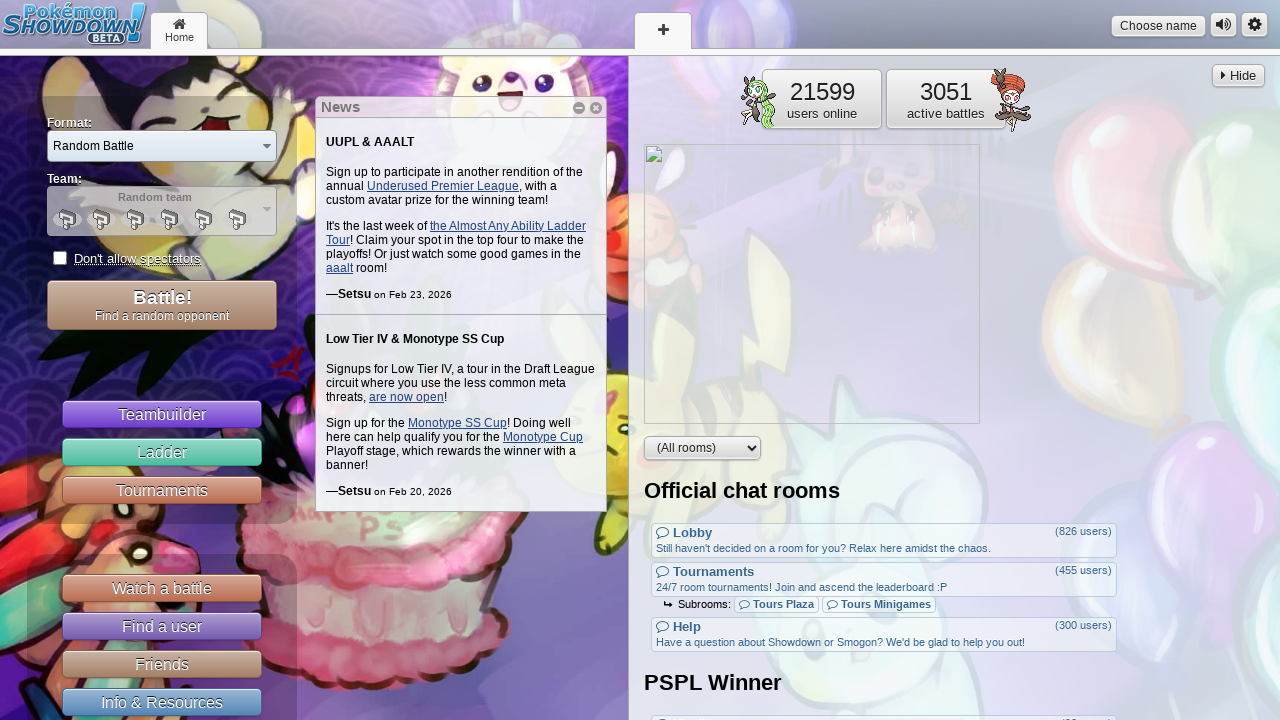

Clicked Forum link to open in new tab at (238, 698) on text=Forum
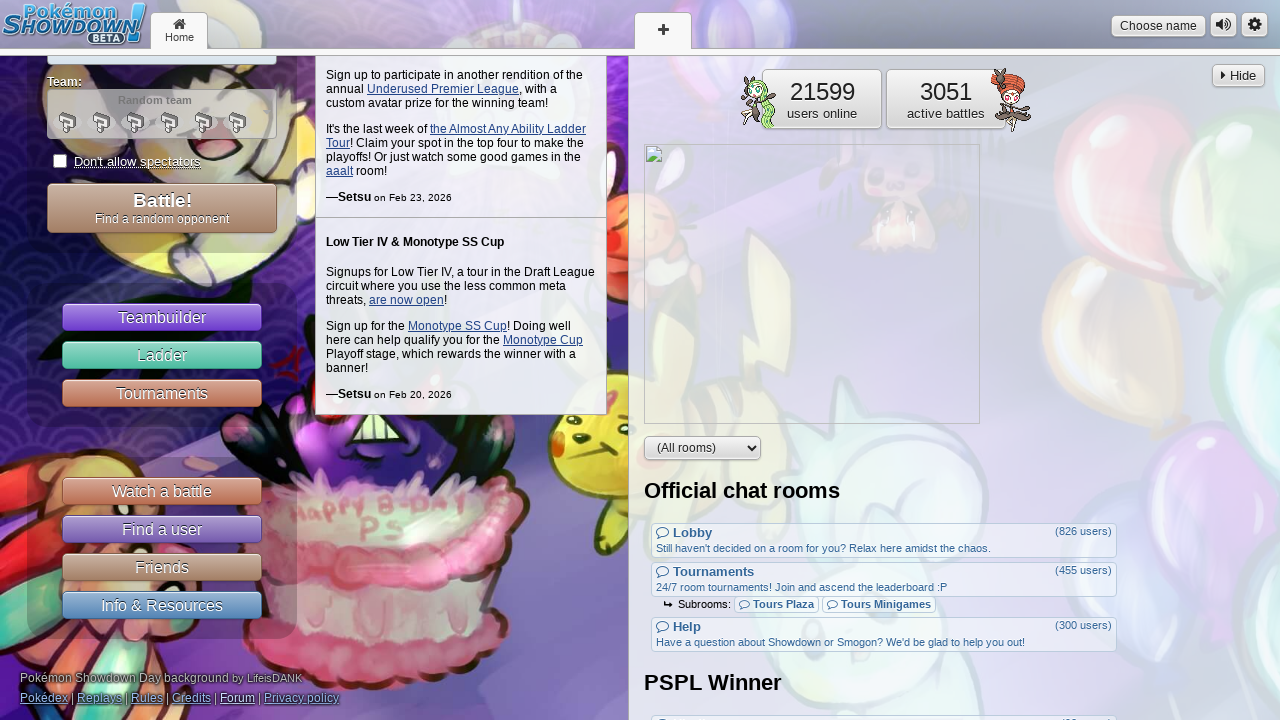

New tab opened with forum link
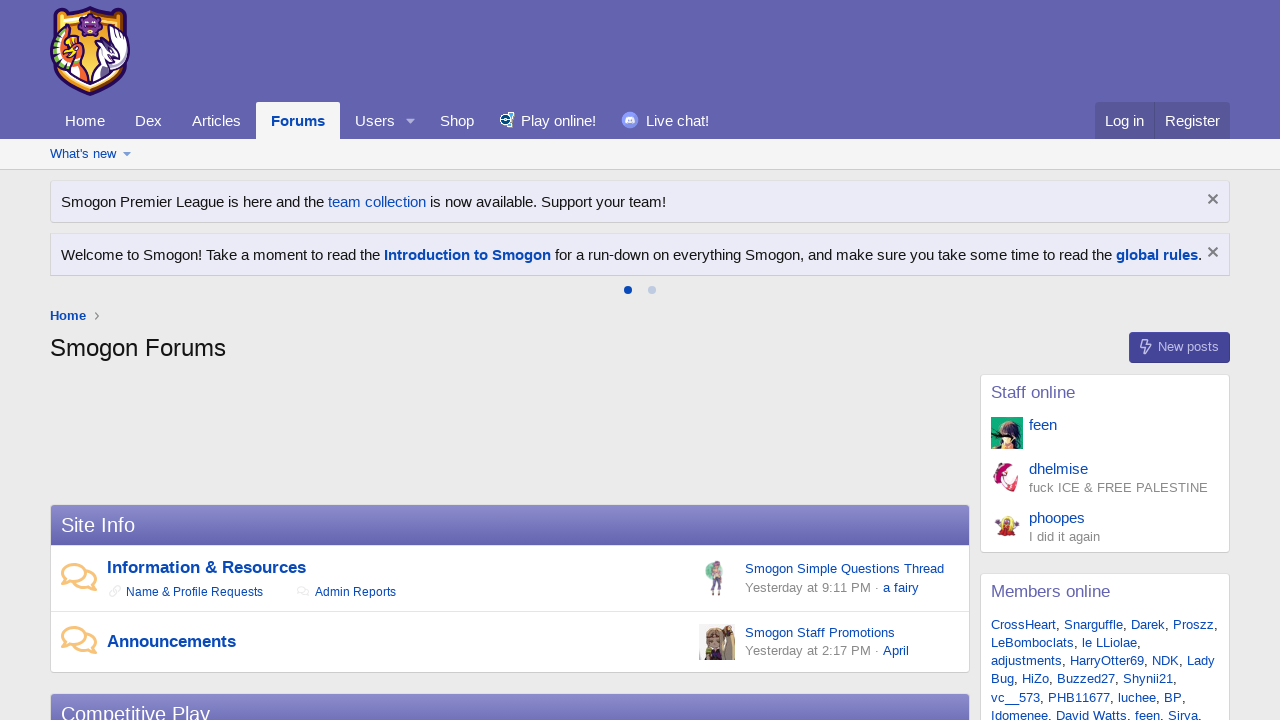

New page loaded completely
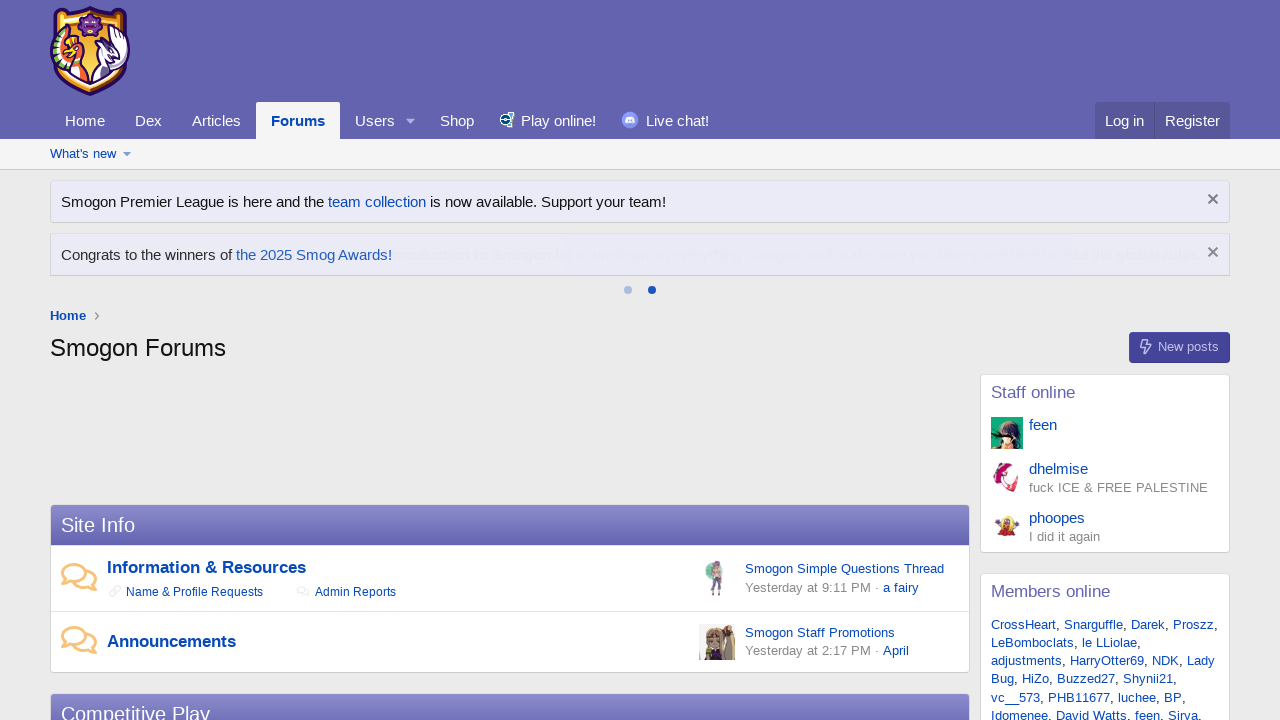

Verified 'Smogon Forums' in page title
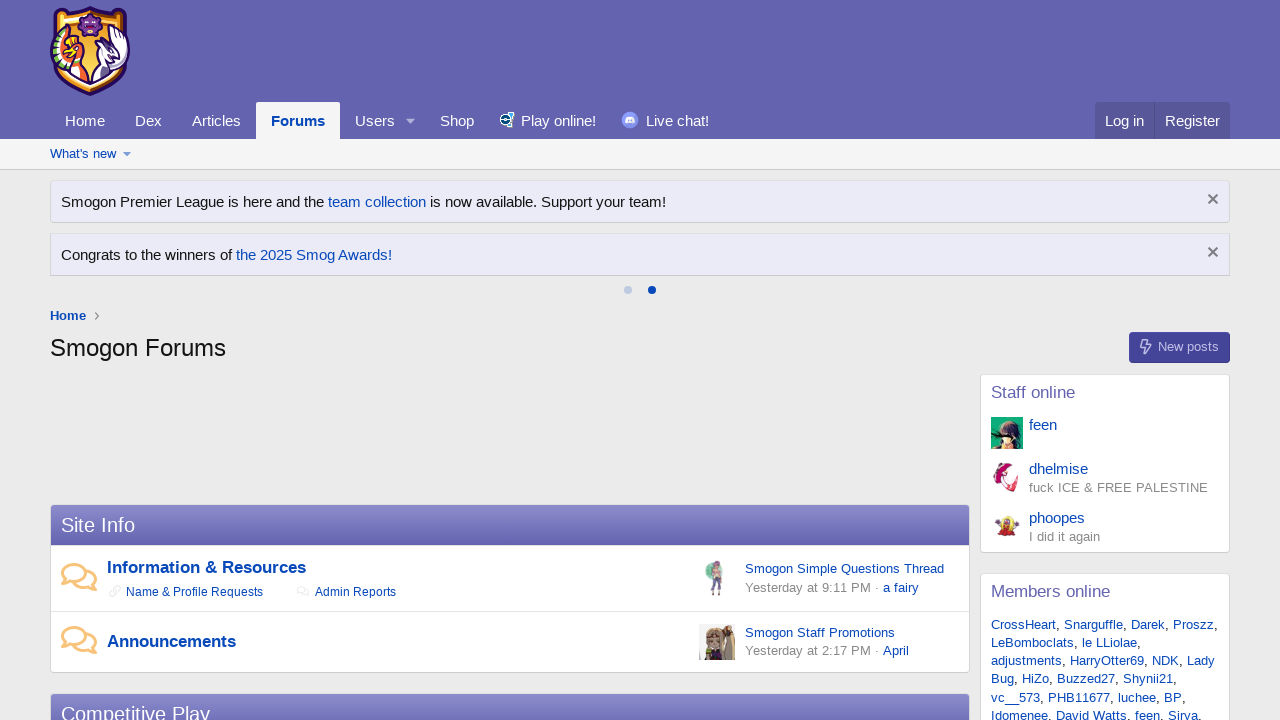

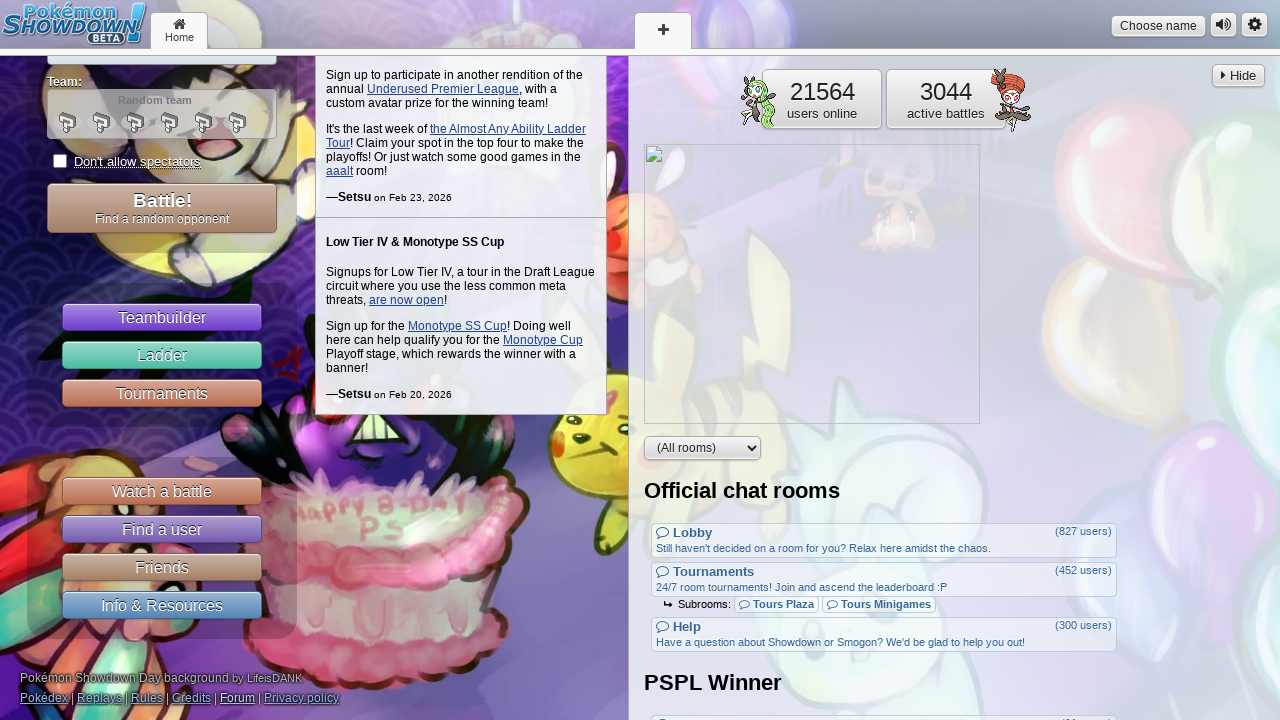